Navigates to Mercedes-Benz India passenger cars page and waits for it to load

Starting URL: https://www.mercedes-benz.co.in/passengercars.html?group=all&subgroup=see-all&view=BODYTYPE

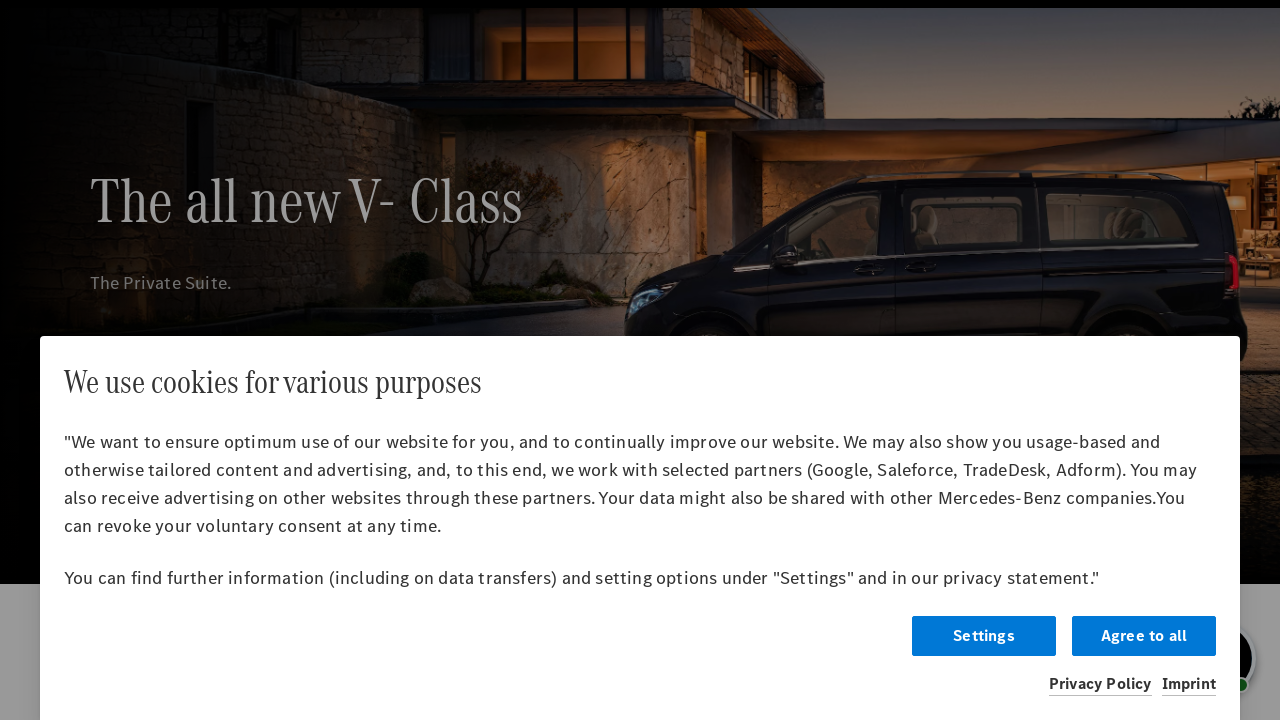

Navigated to Mercedes-Benz India passenger cars page
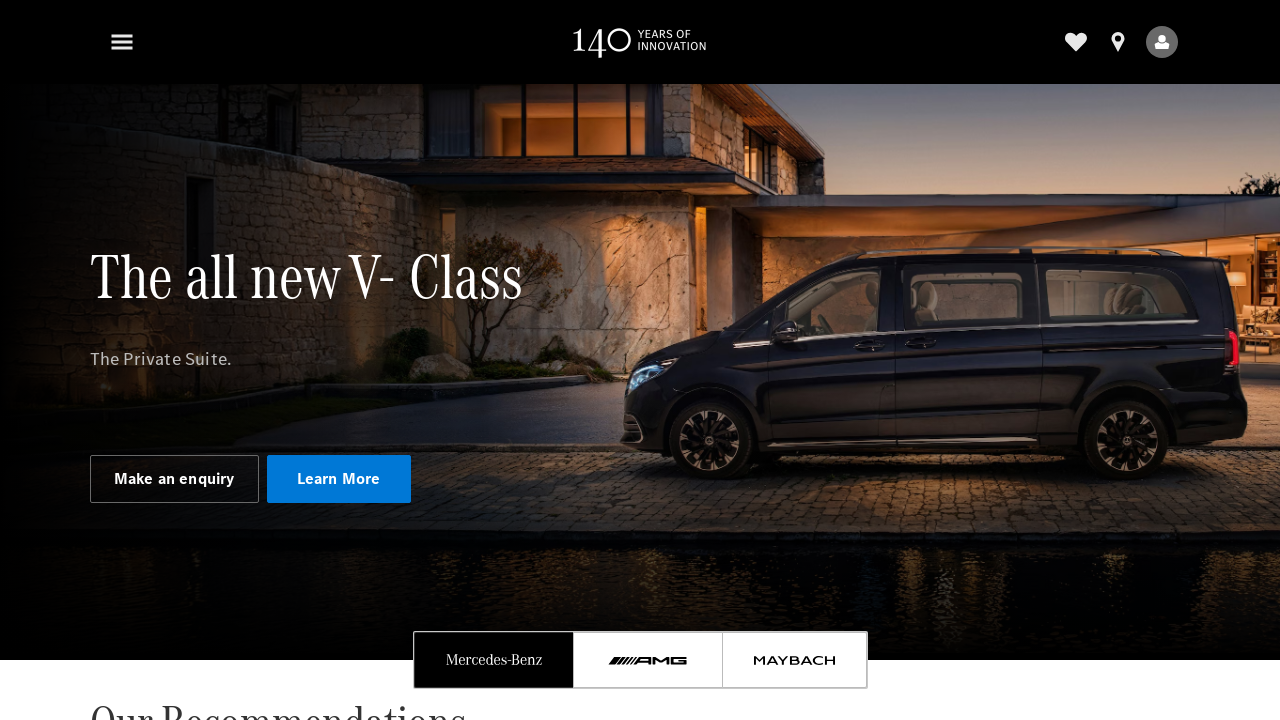

Page DOM content loaded
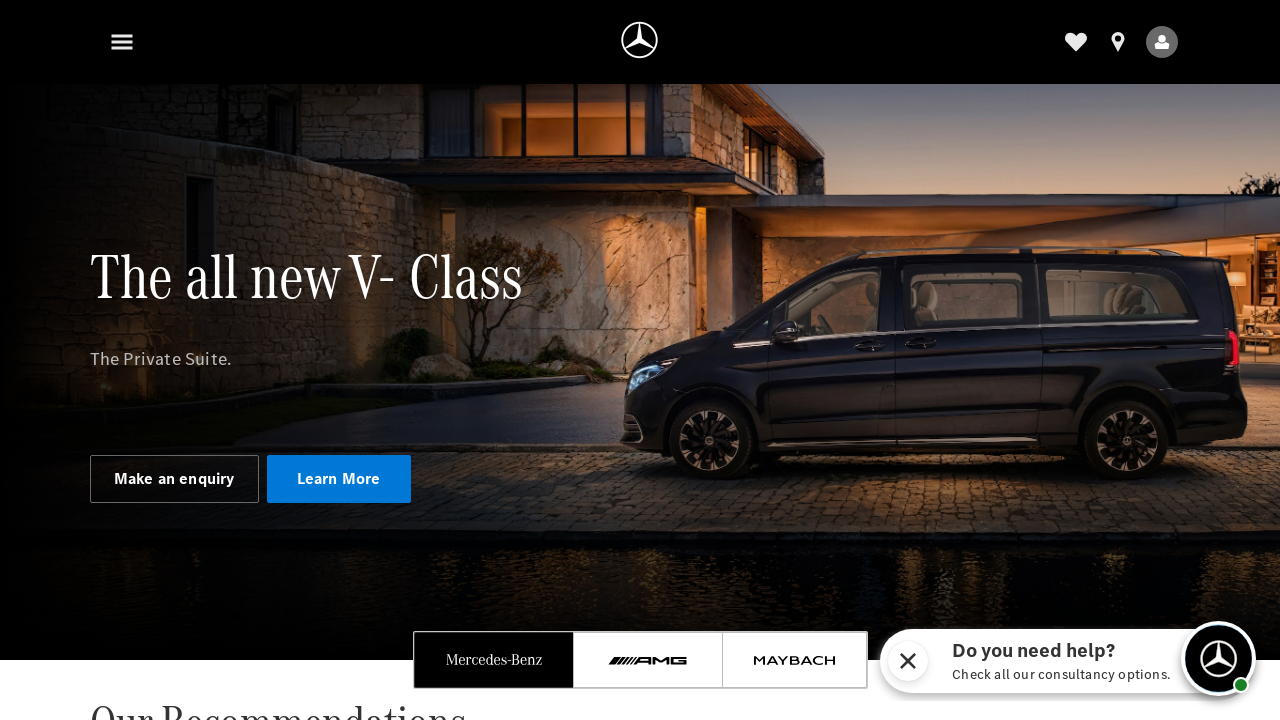

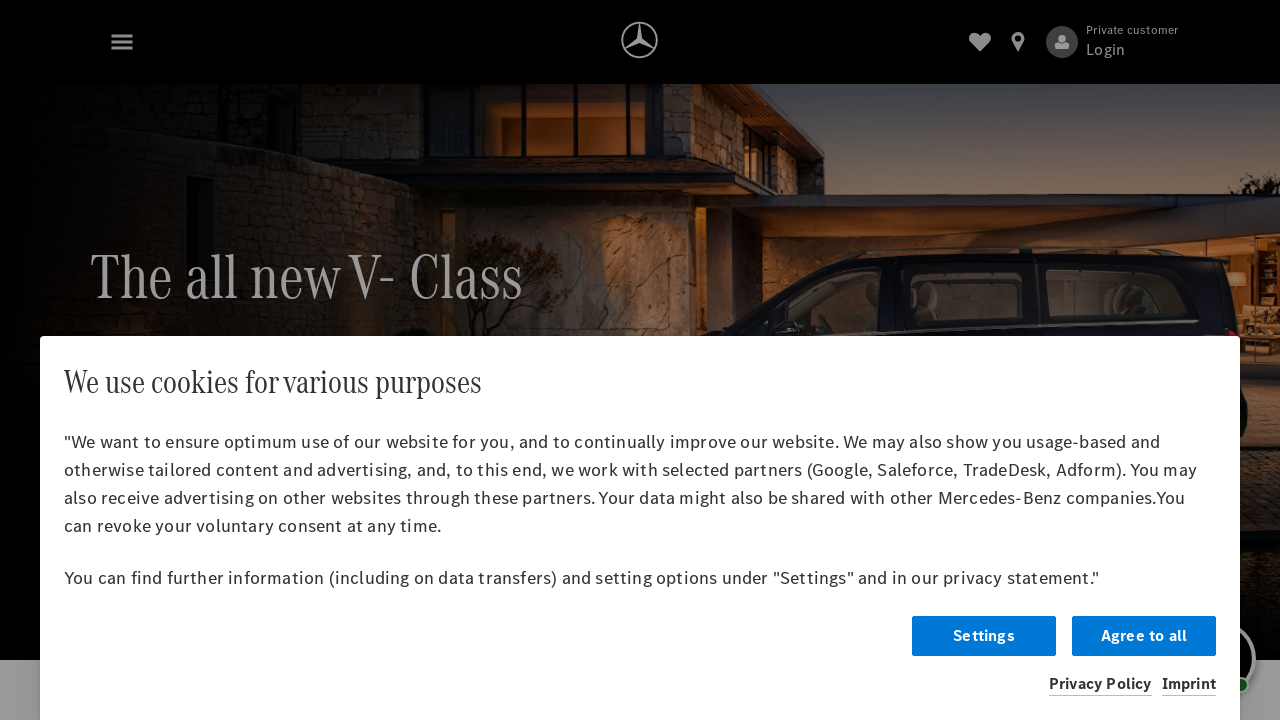